Tests the Links functionality on demoqa.com by navigating to the Elements section, clicking on Links menu, then clicking links that open new tabs. Verifies that clicking links opens new browser windows/tabs and performs the same actions in the new tab to confirm 3 windows are open.

Starting URL: https://demoqa.com/

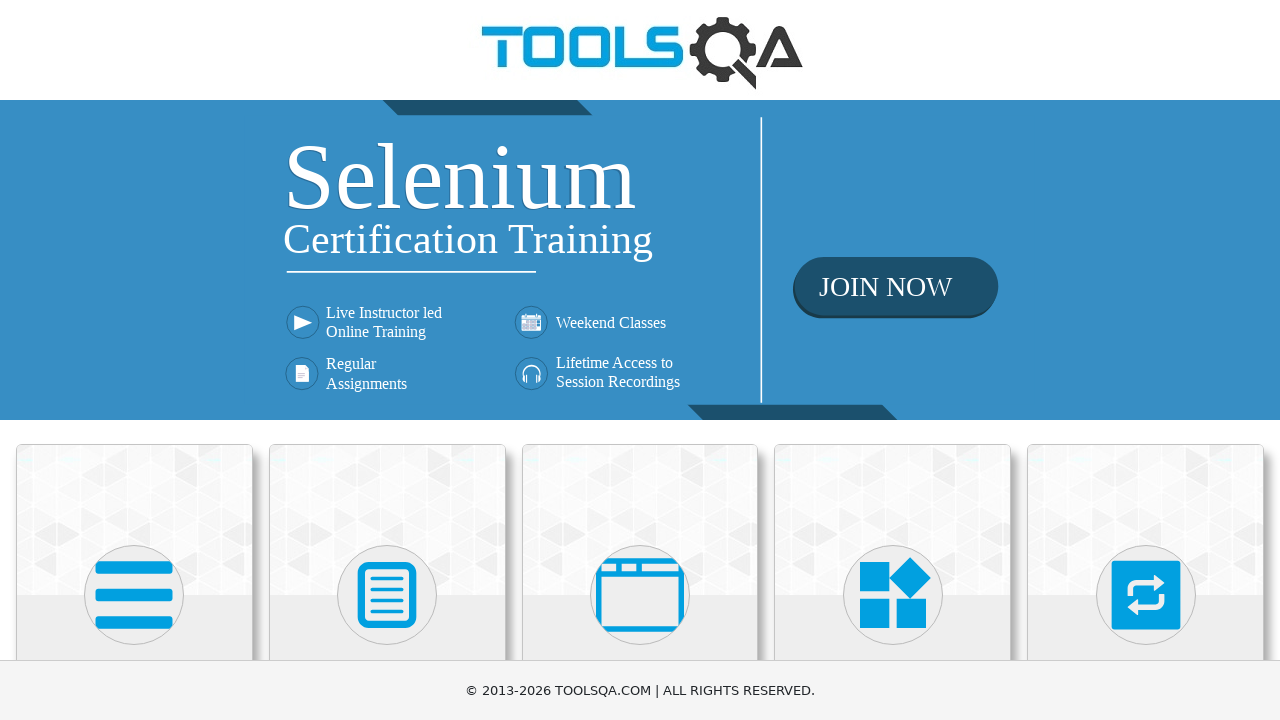

Scrolled down 500px to see Elements card
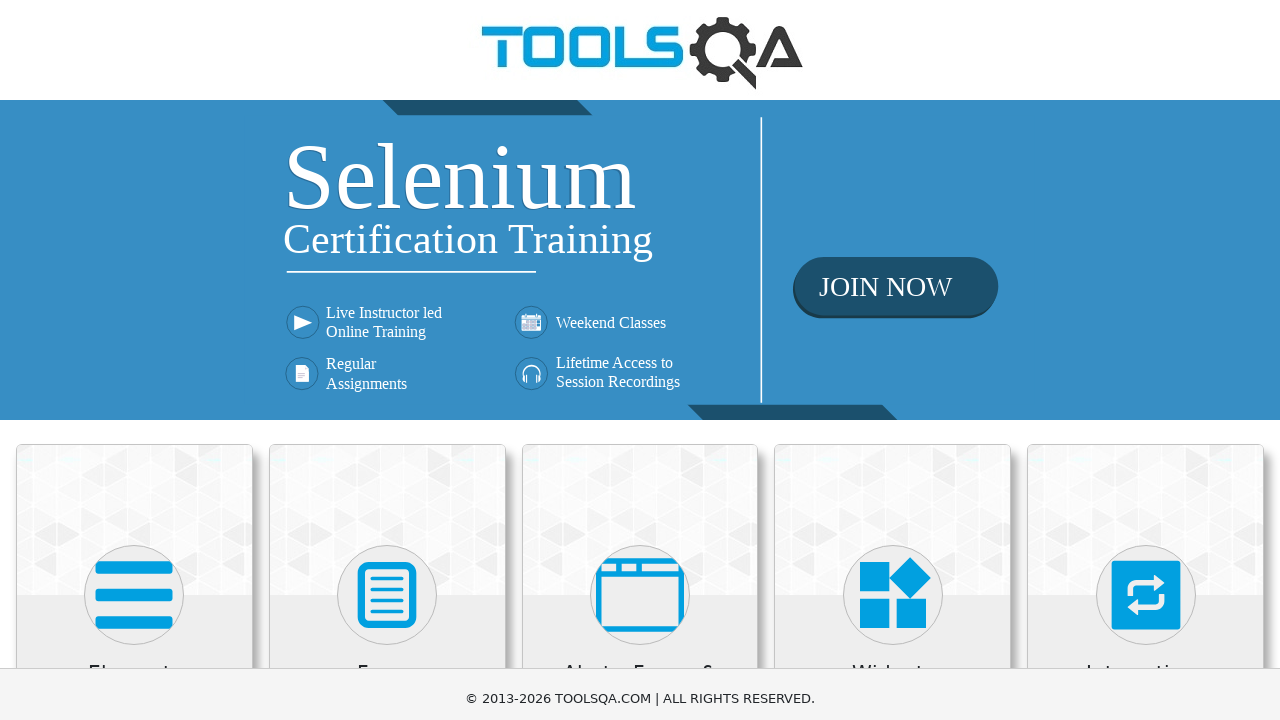

Clicked on Elements menu at (134, 173) on xpath=//h5[text()='Elements']
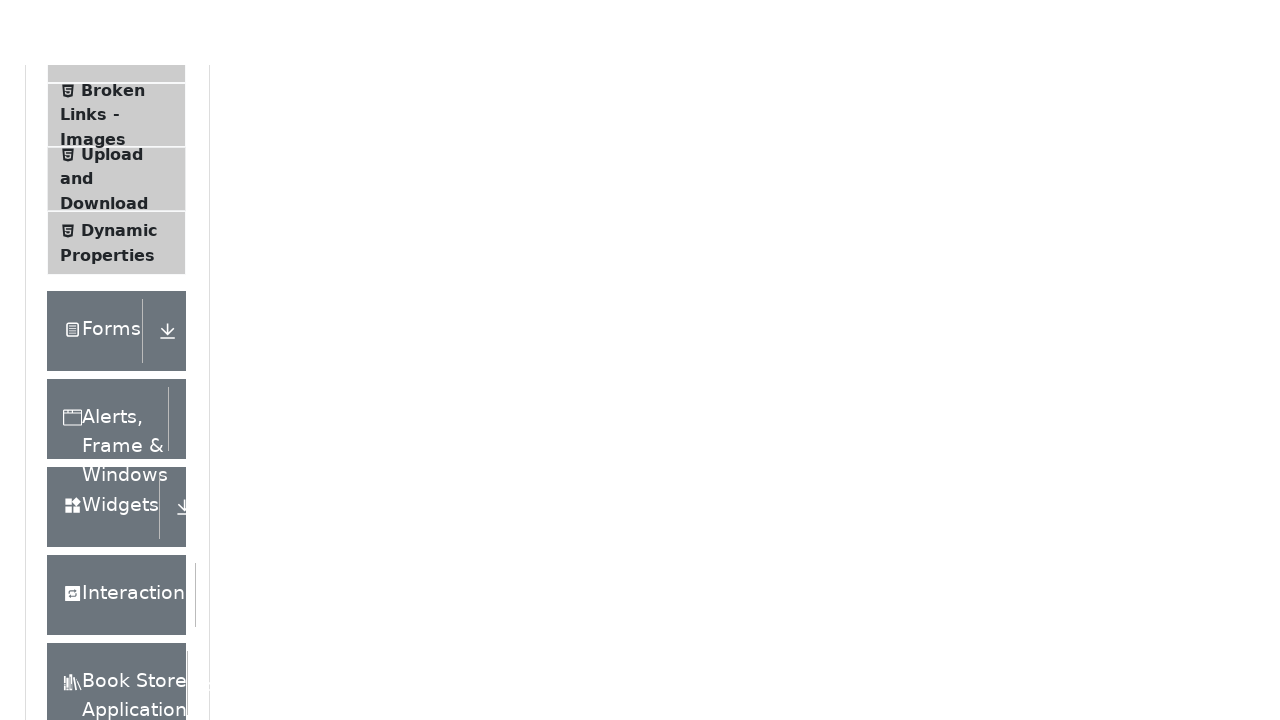

Scrolled down 500px to see Links option
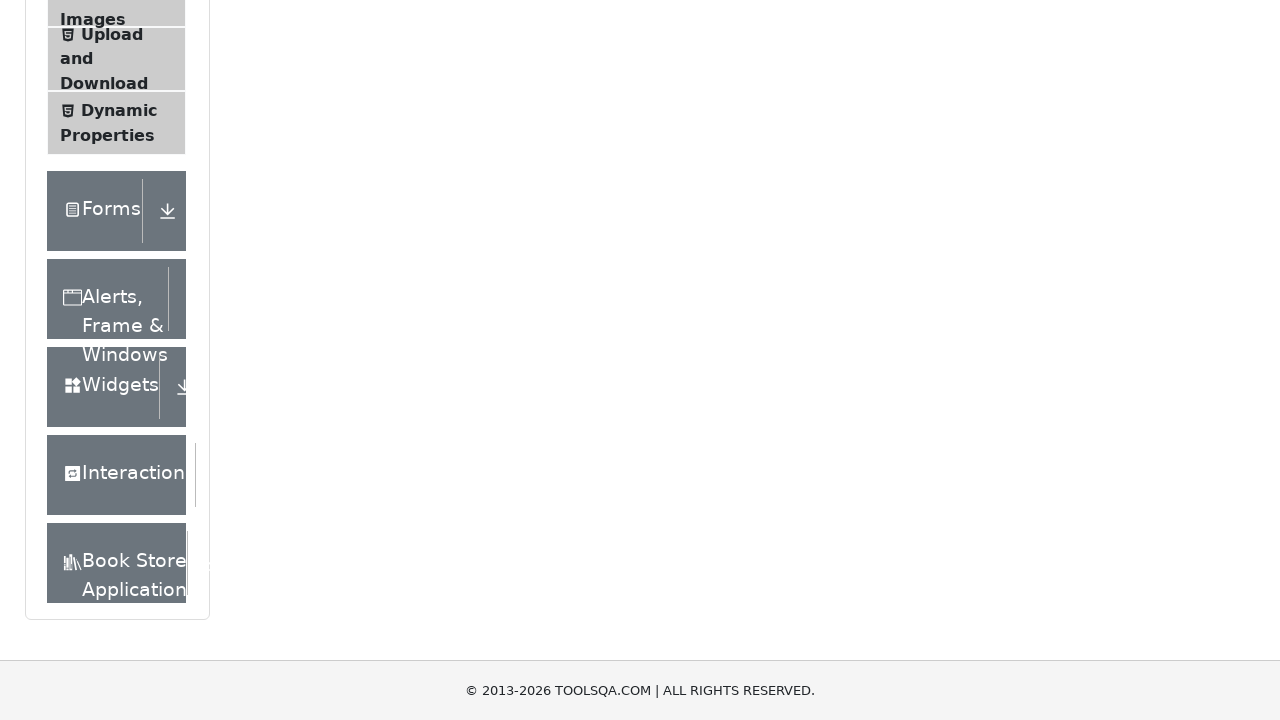

Clicked on Links menu item at (104, 361) on xpath=//span[text()='Links']
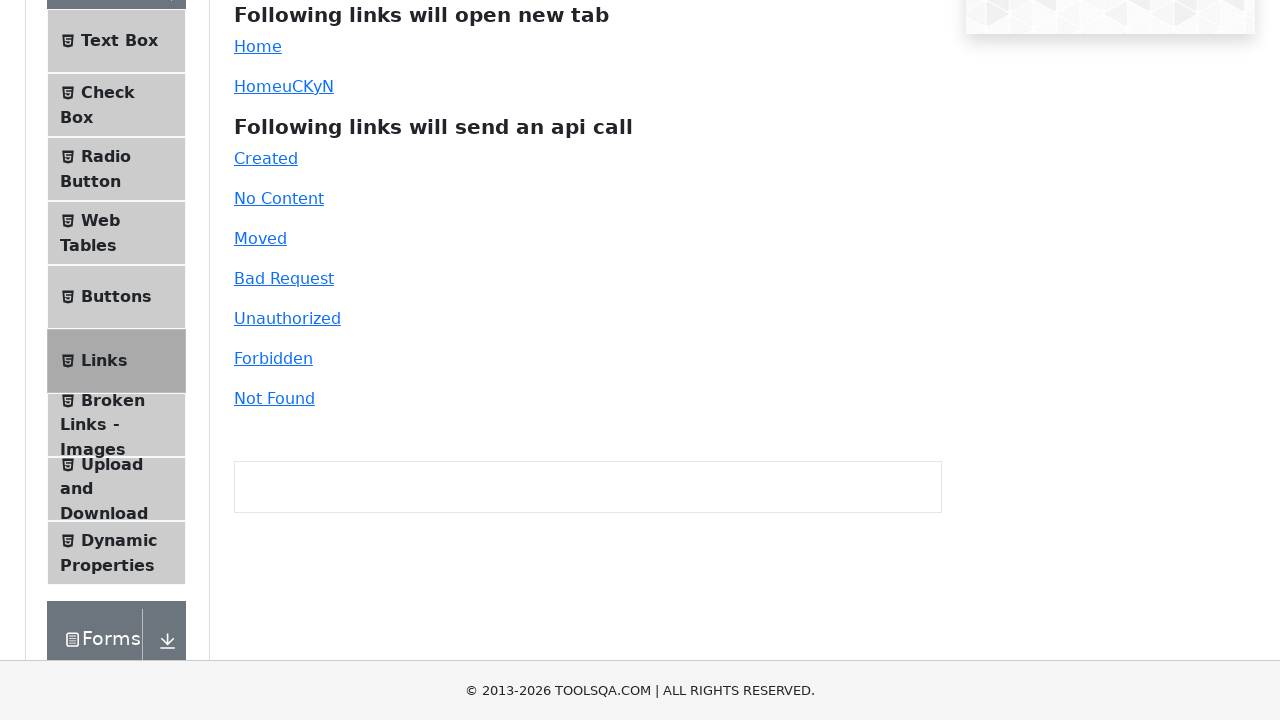

Clicked on simple Home link, new tab opened at (258, 46) on #simpleLink
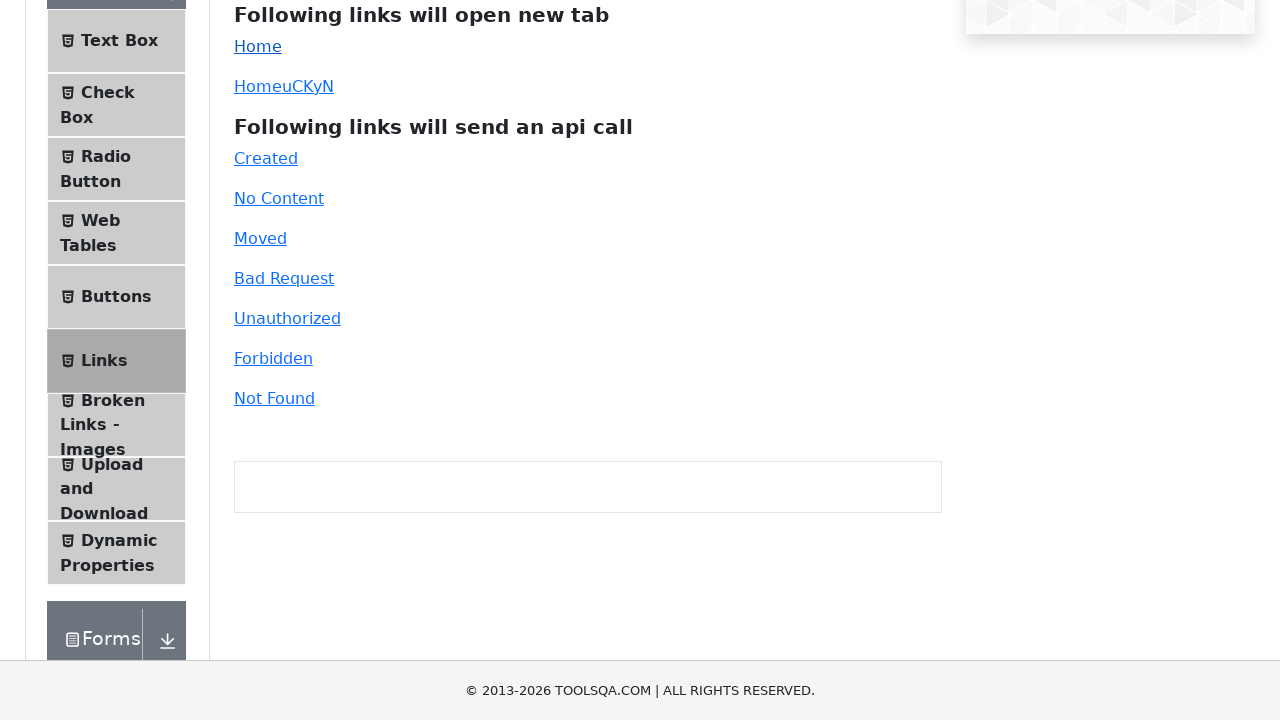

New tab finished loading
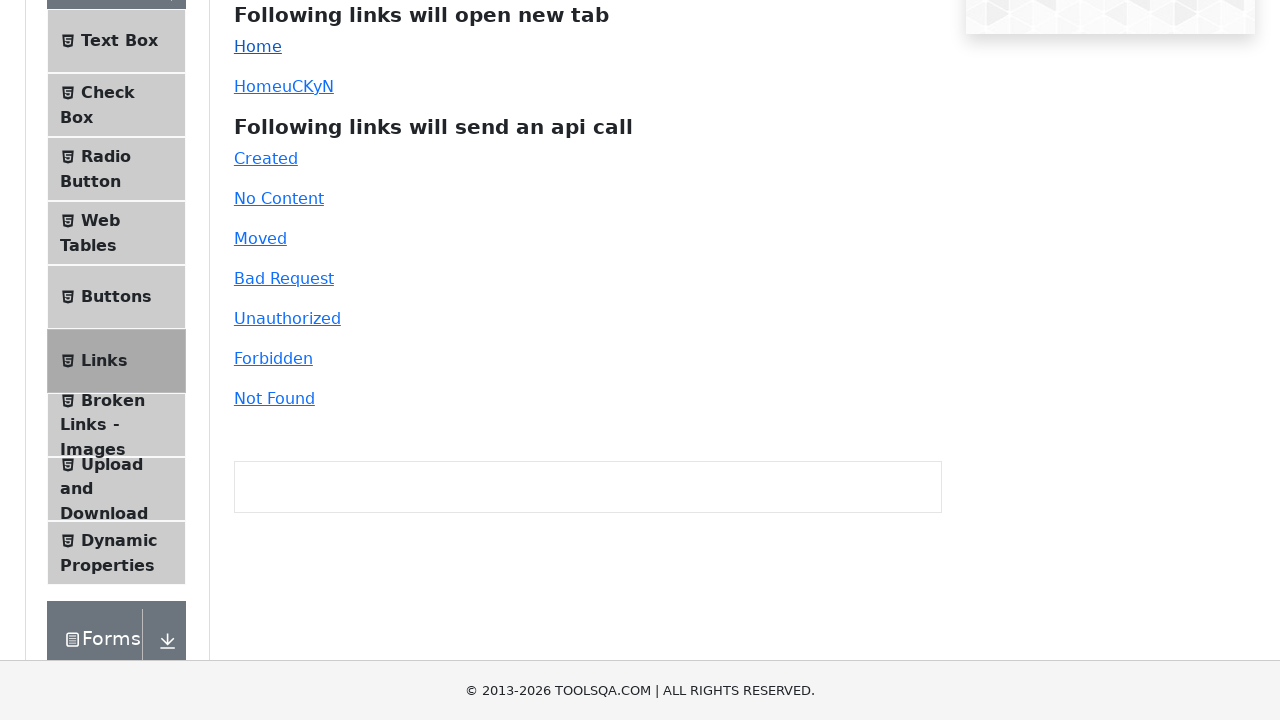

Scrolled down 500px on original page
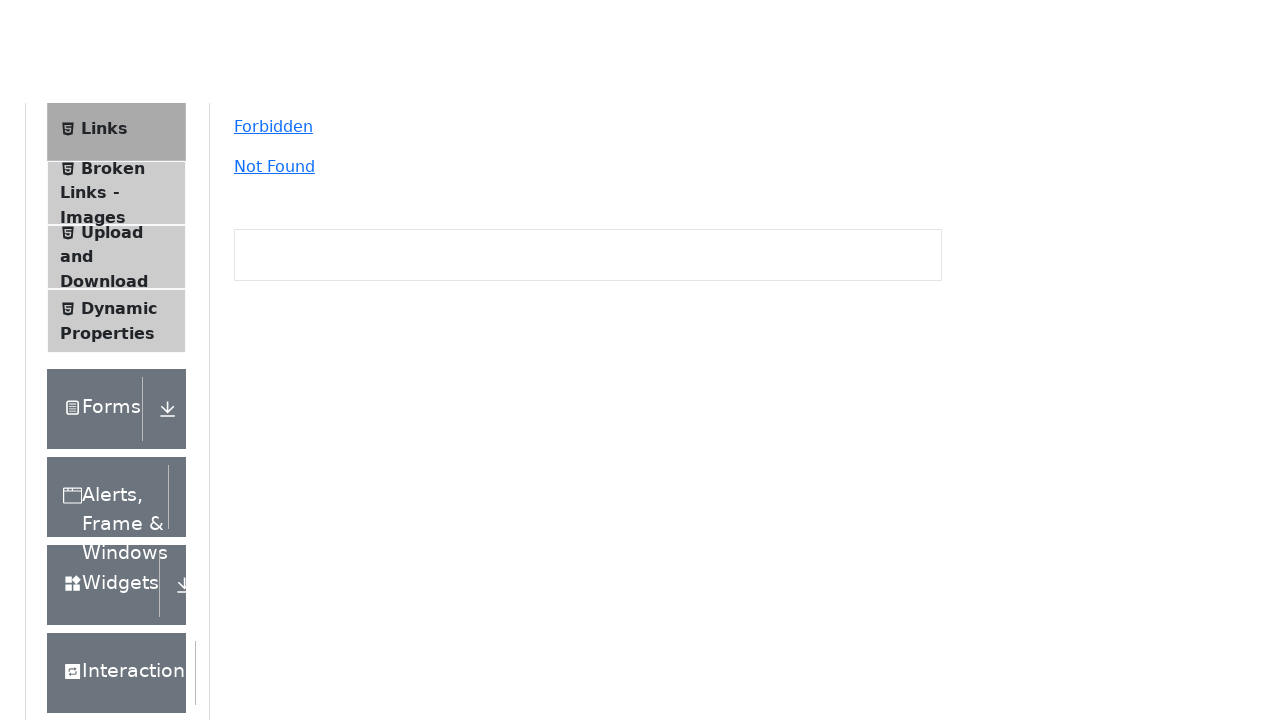

Waited for 'Following links will open new tab' text to be visible
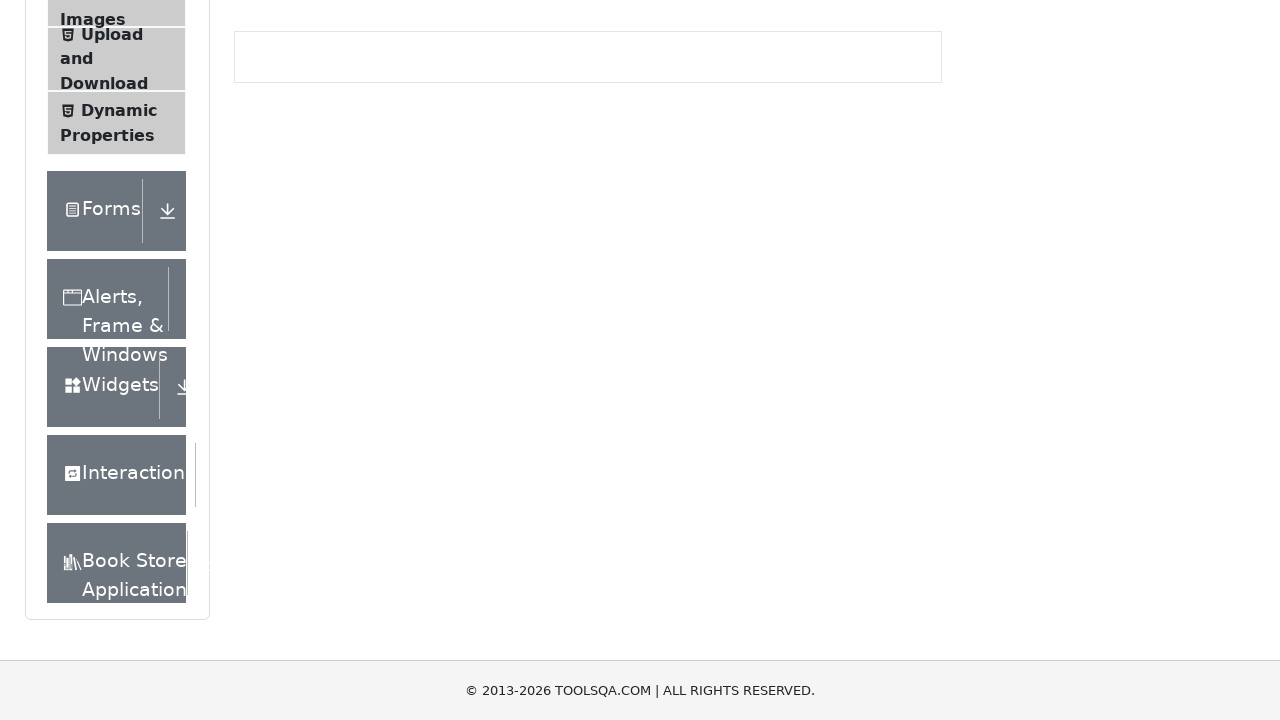

Brought new tab to front
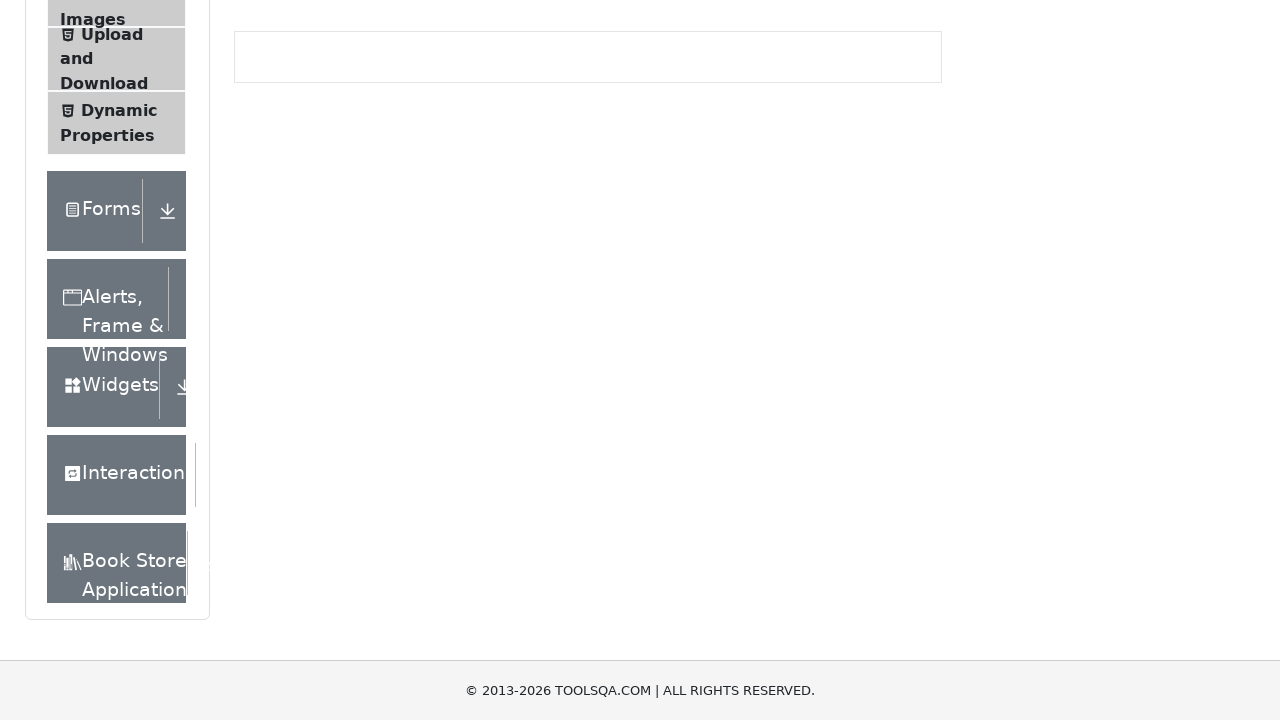

Scrolled down 500px on new tab
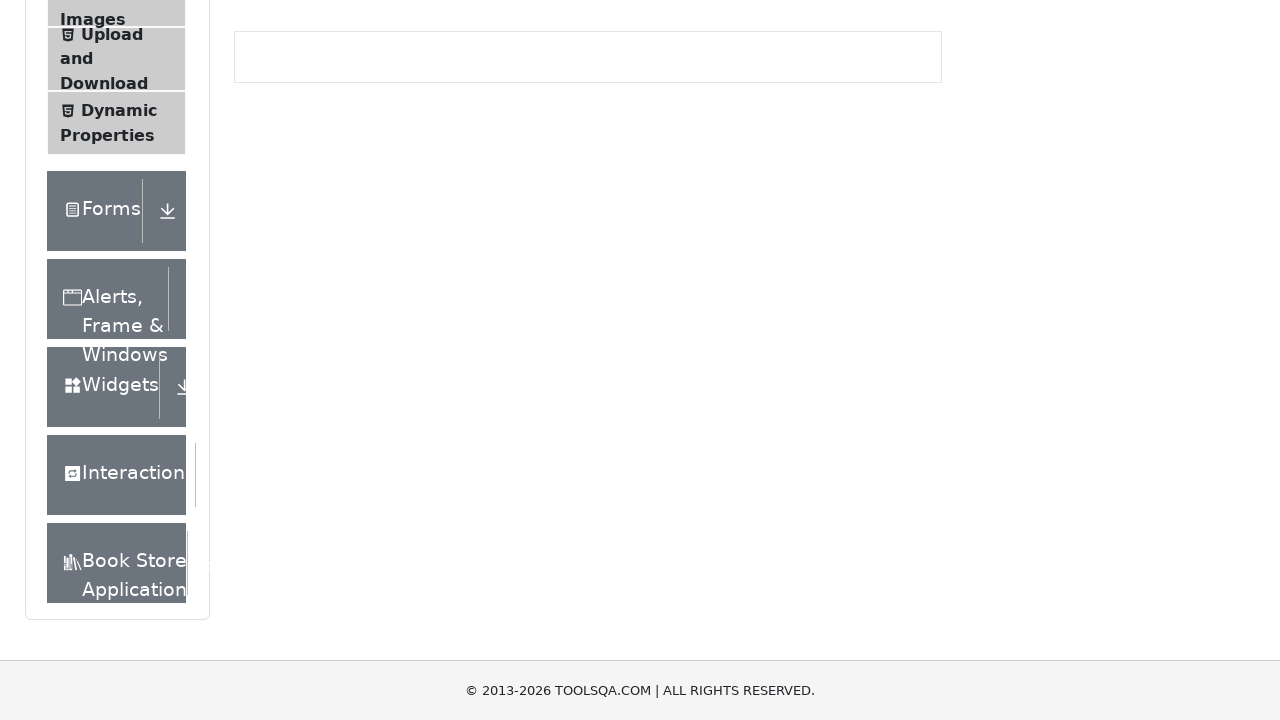

Clicked on Elements menu in new tab at (134, 173) on xpath=//h5[text()='Elements']
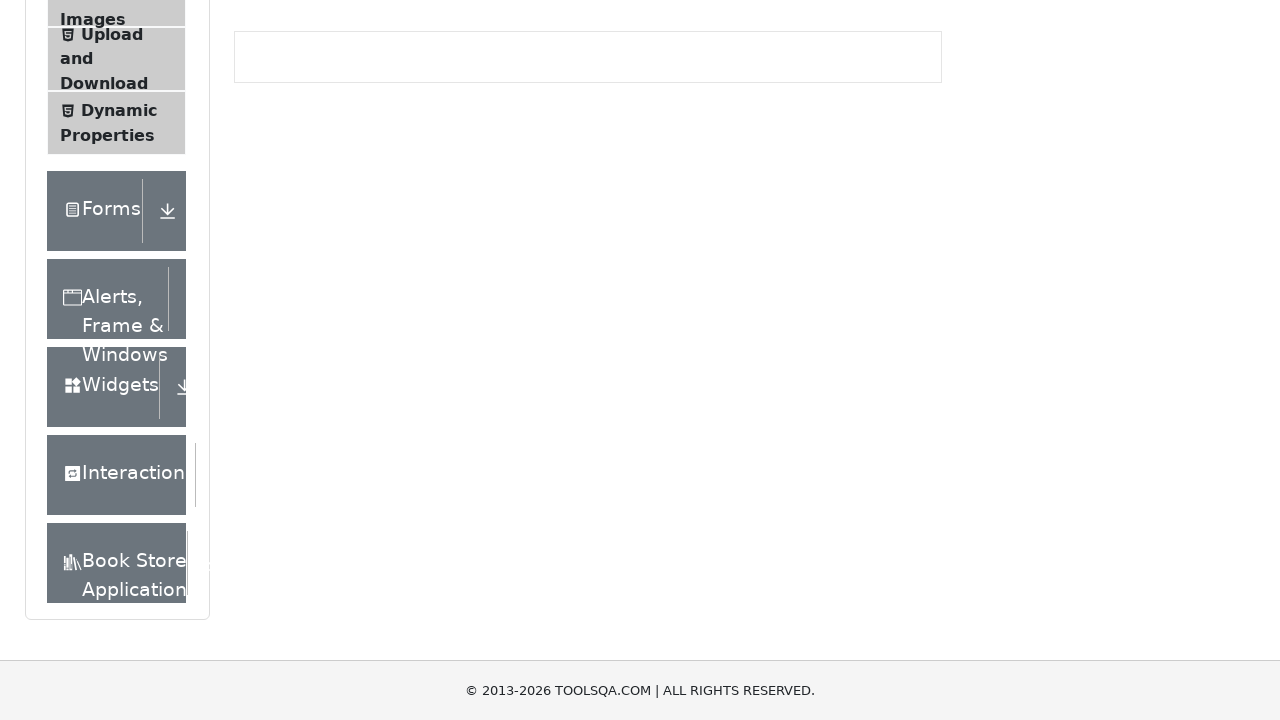

Scrolled down 500px on new tab
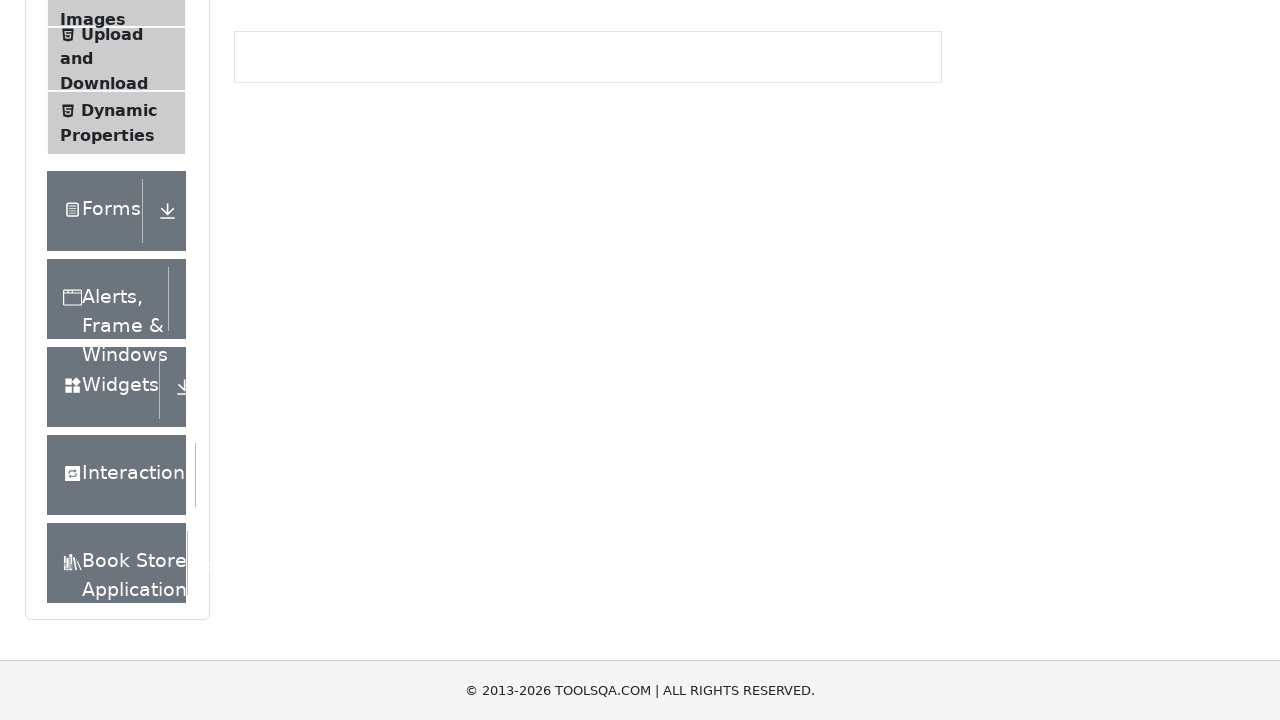

Clicked on Links menu item in new tab at (104, 361) on xpath=//span[text()='Links']
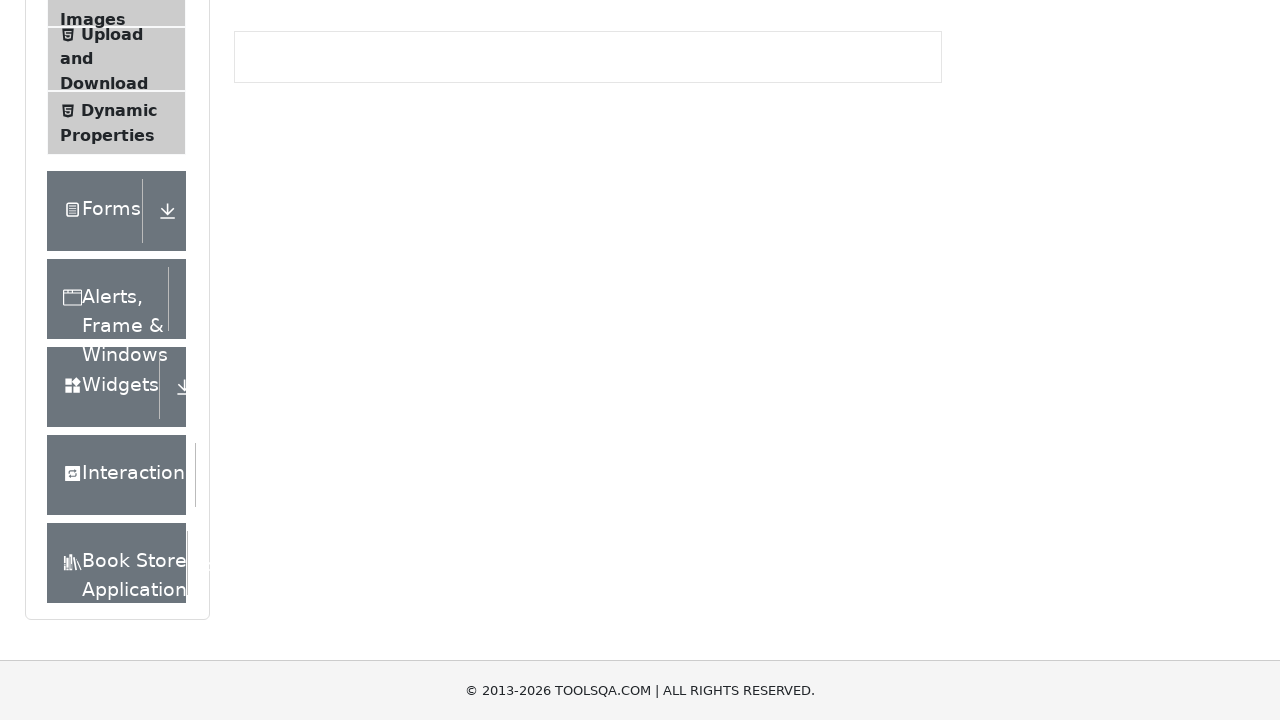

Clicked on dynamic Home link, third tab opened at (258, 86) on #dynamicLink
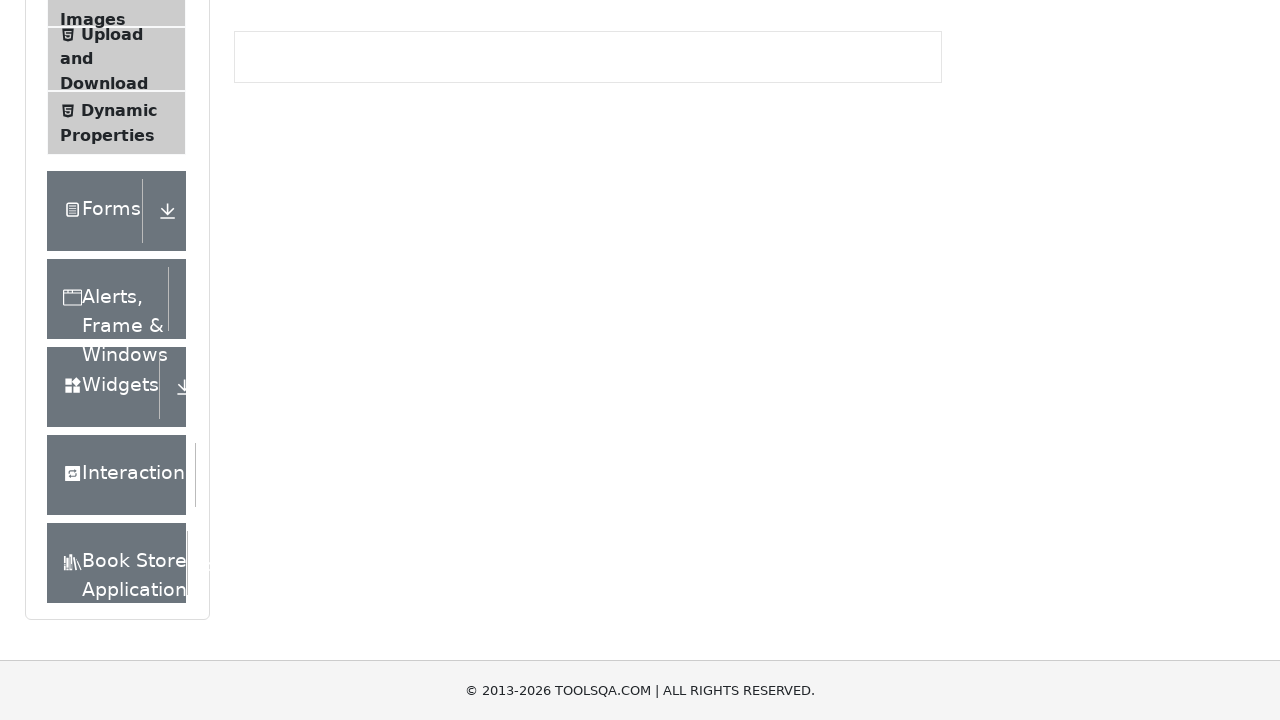

Third tab finished loading
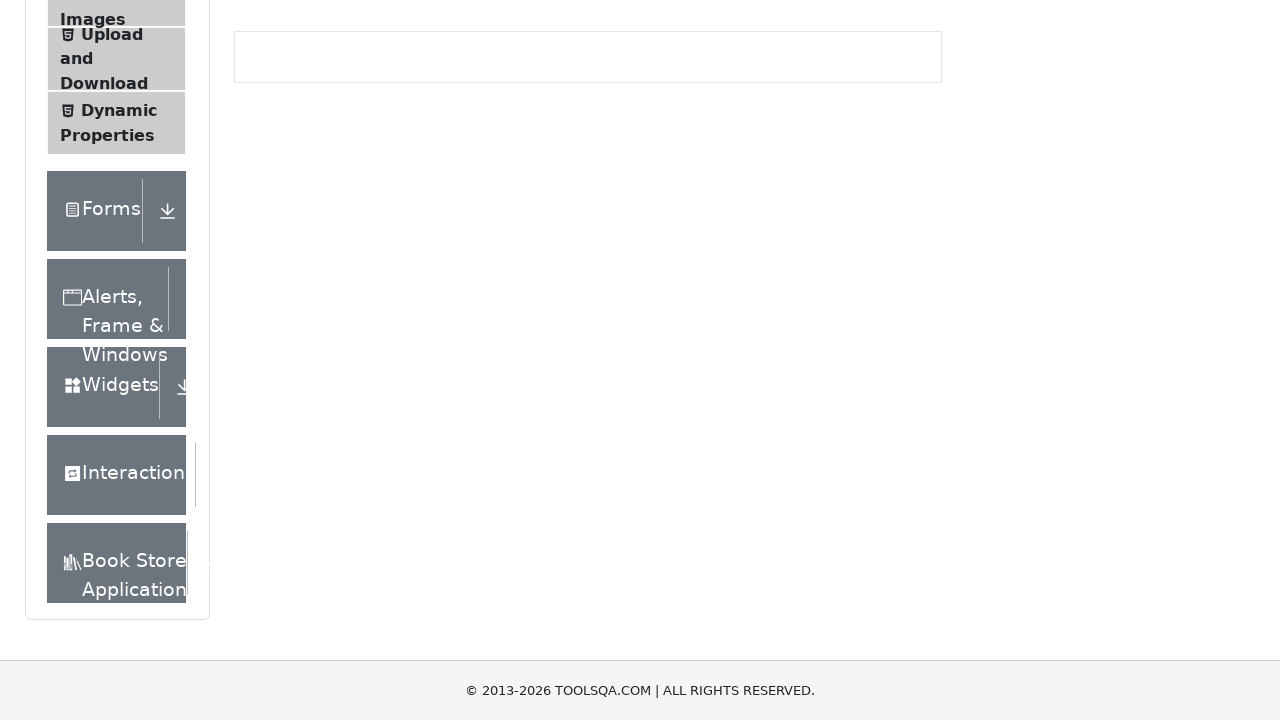

Verified that 3 browser tabs/windows are open
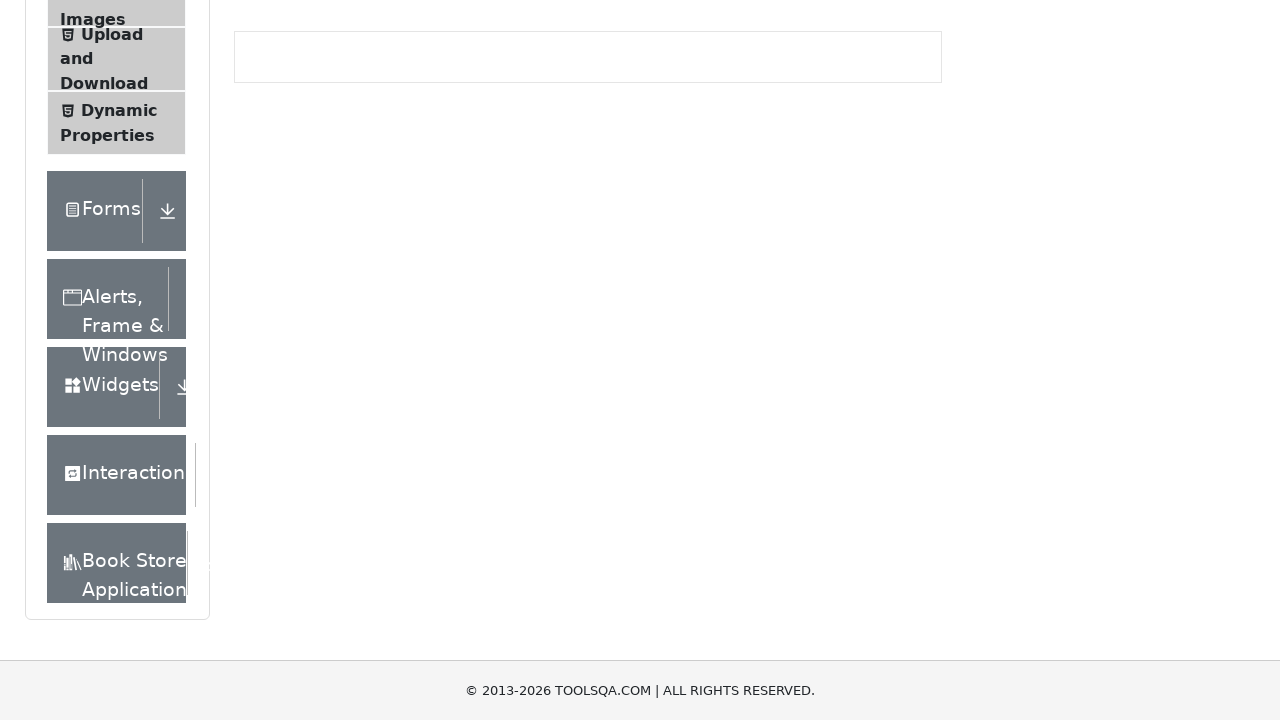

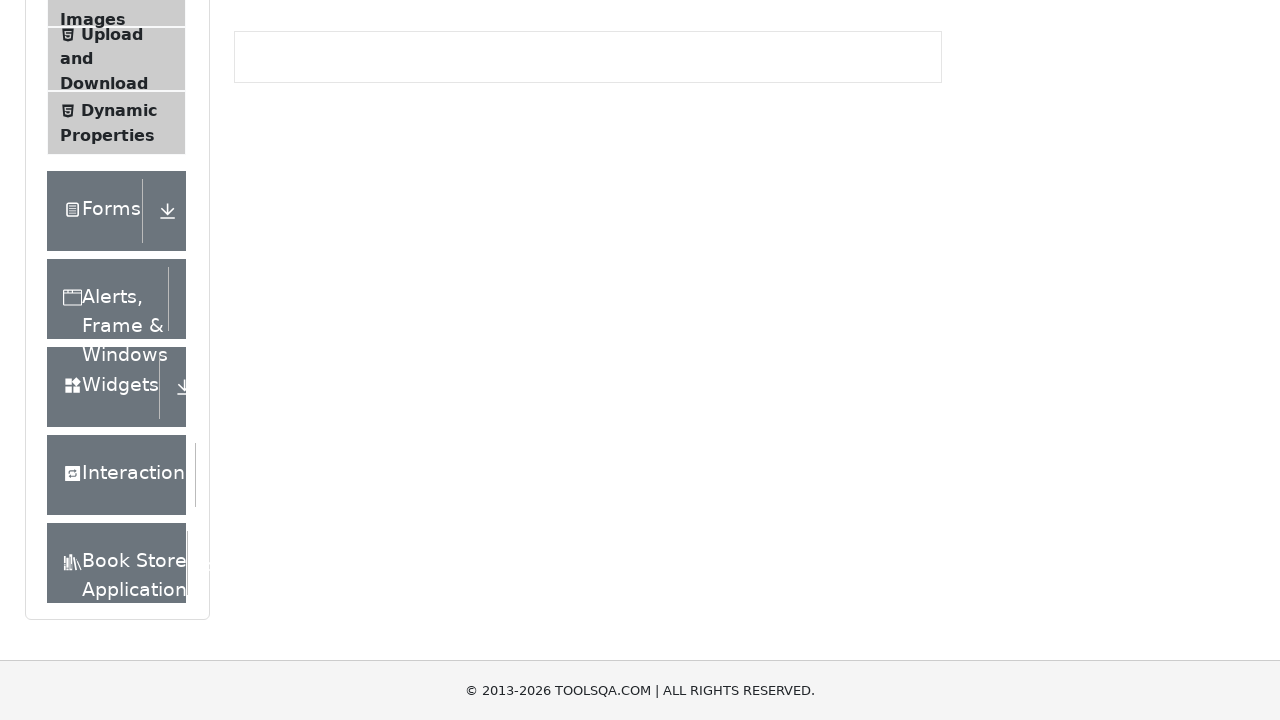